Tests dropdown selection functionality including currency dropdown and passenger info selection on a flight booking practice page

Starting URL: https://rahulshettyacademy.com/dropdownsPractise/

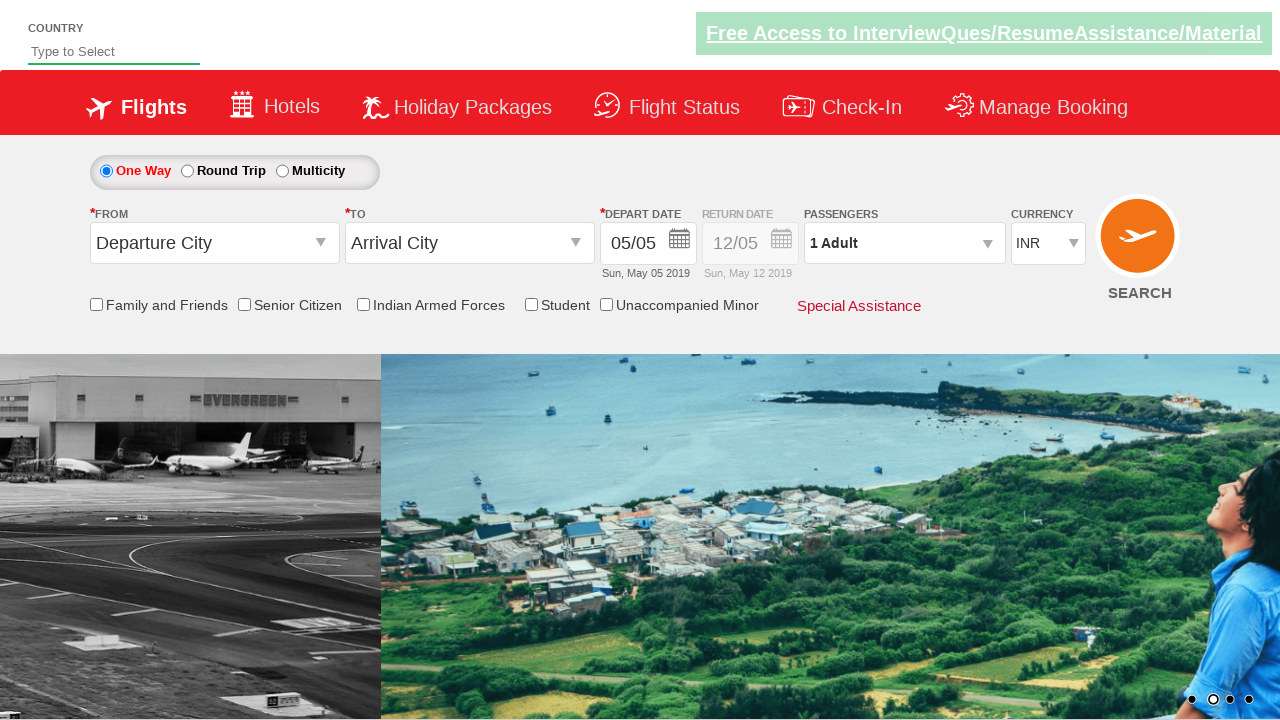

Located currency dropdown element
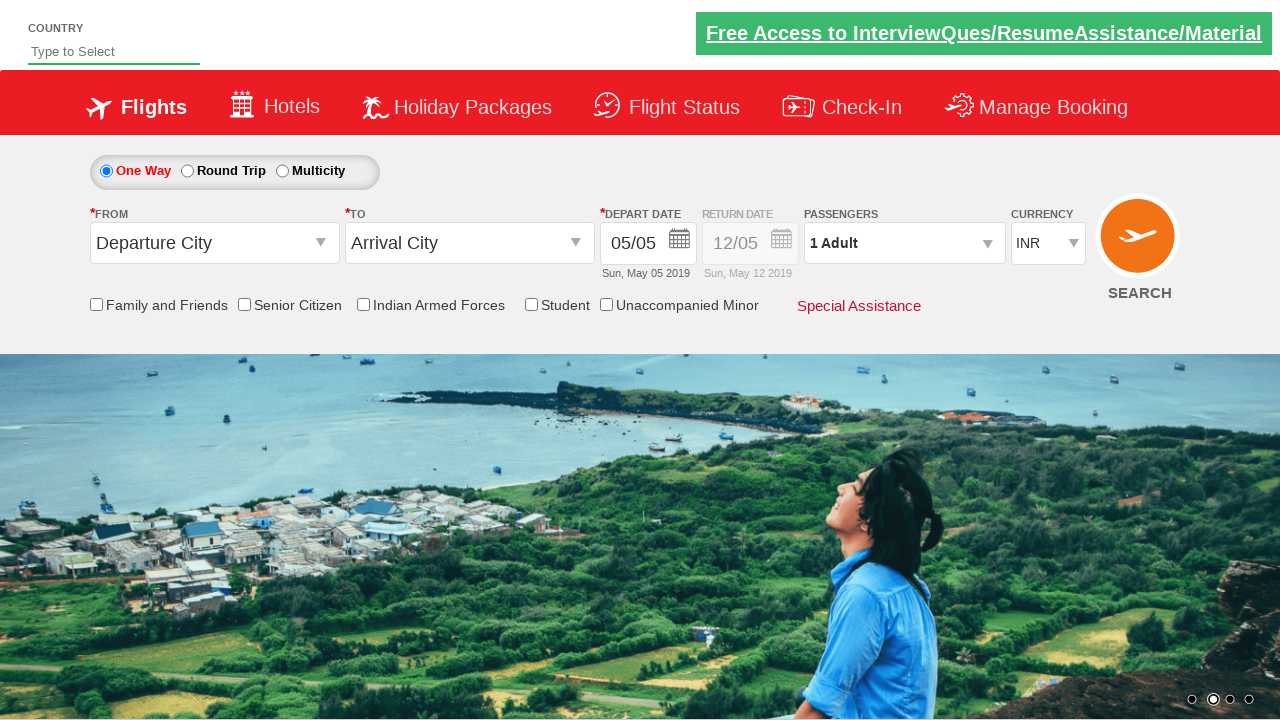

Selected AED currency from dropdown by label on #ctl00_mainContent_DropDownListCurrency
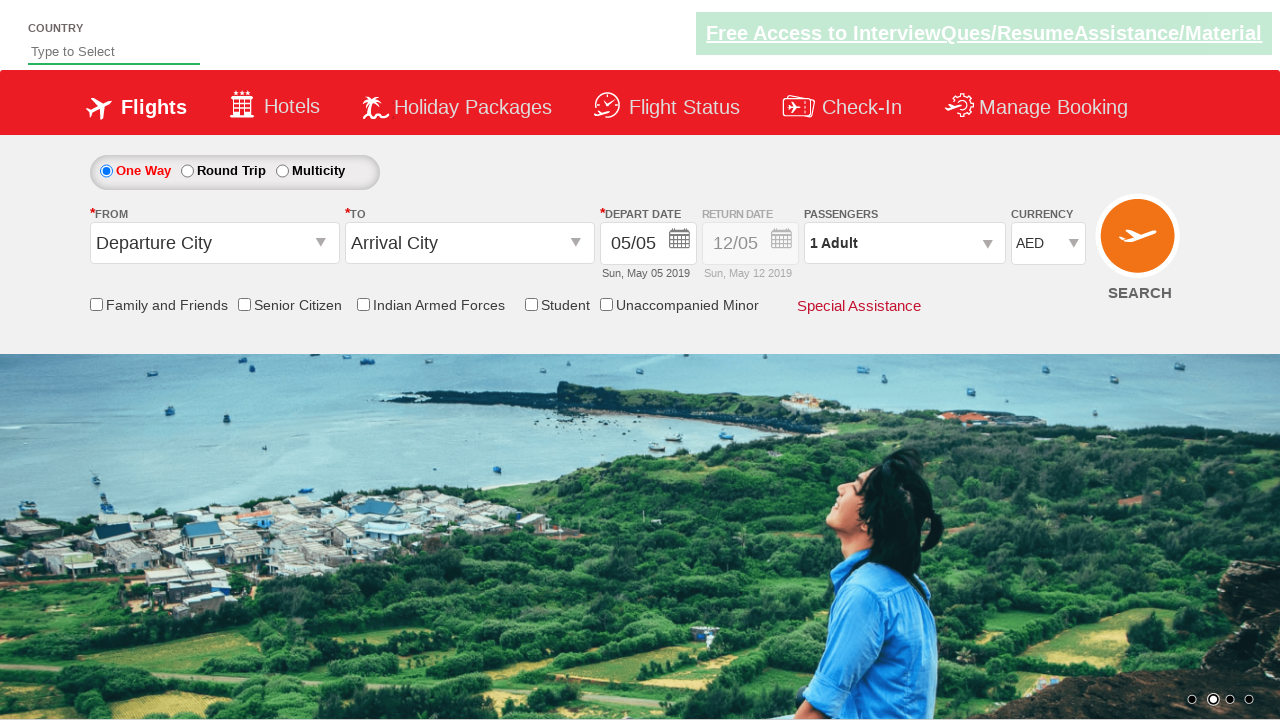

Selected INR currency from dropdown by value on #ctl00_mainContent_DropDownListCurrency
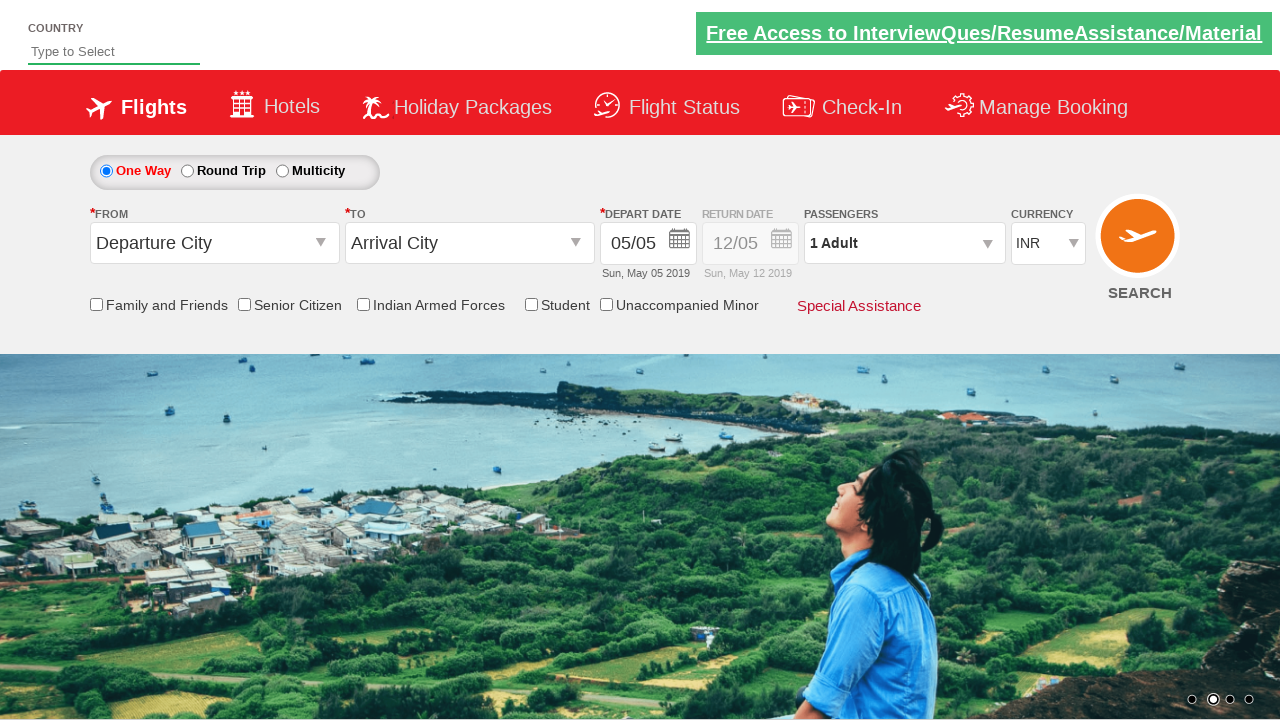

Clicked passenger info dropdown to open at (904, 243) on #divpaxinfo
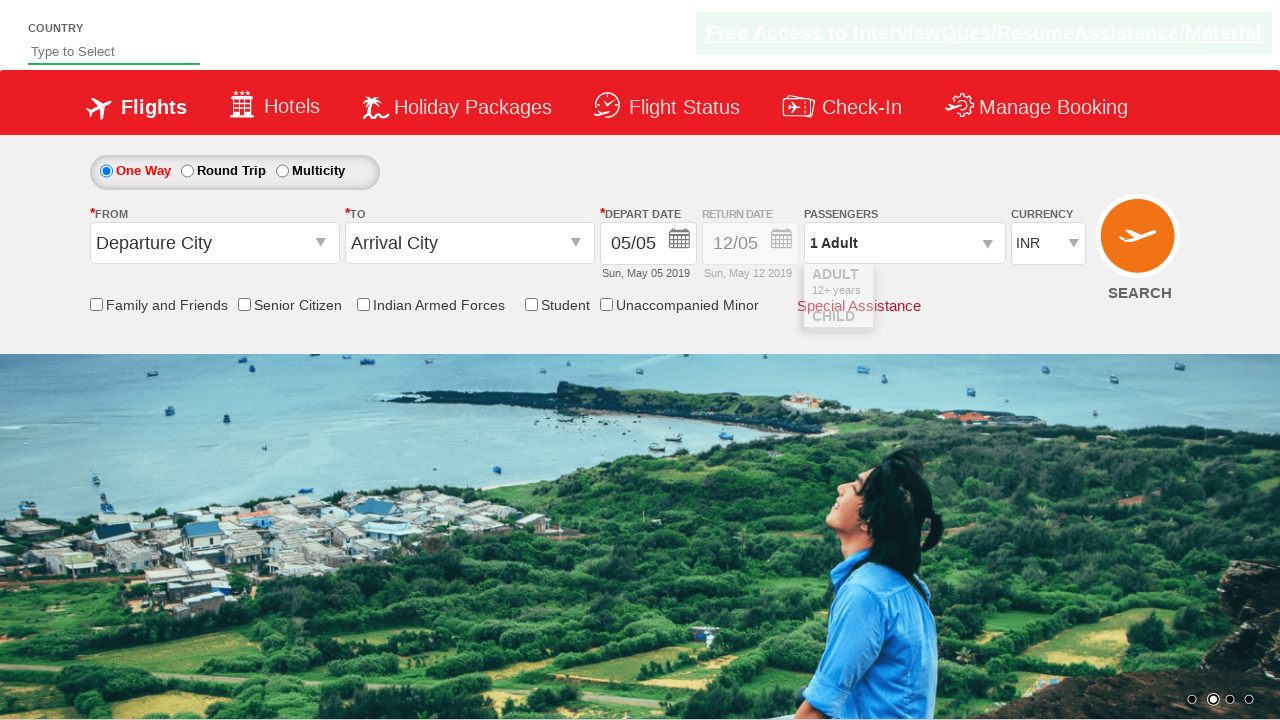

Increased adult passenger count (iteration 1) at (982, 288) on #hrefIncAdt
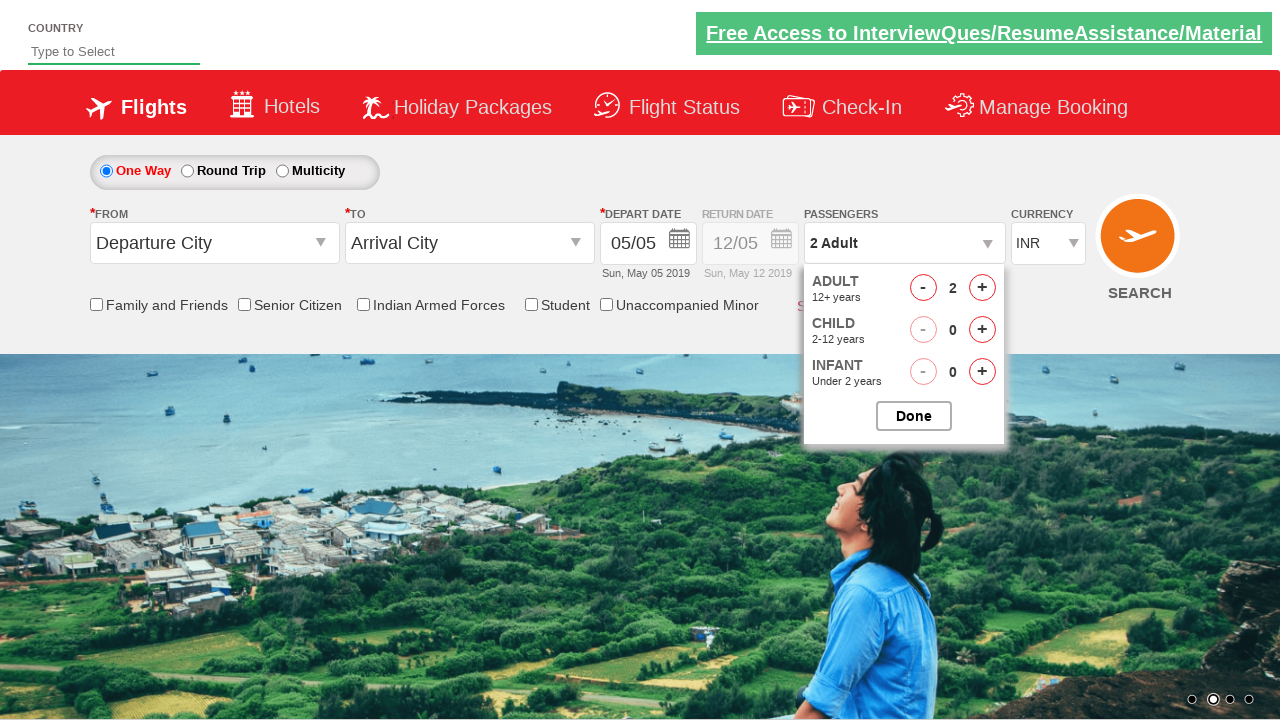

Increased child passenger count (iteration 1) at (982, 330) on #hrefIncChd
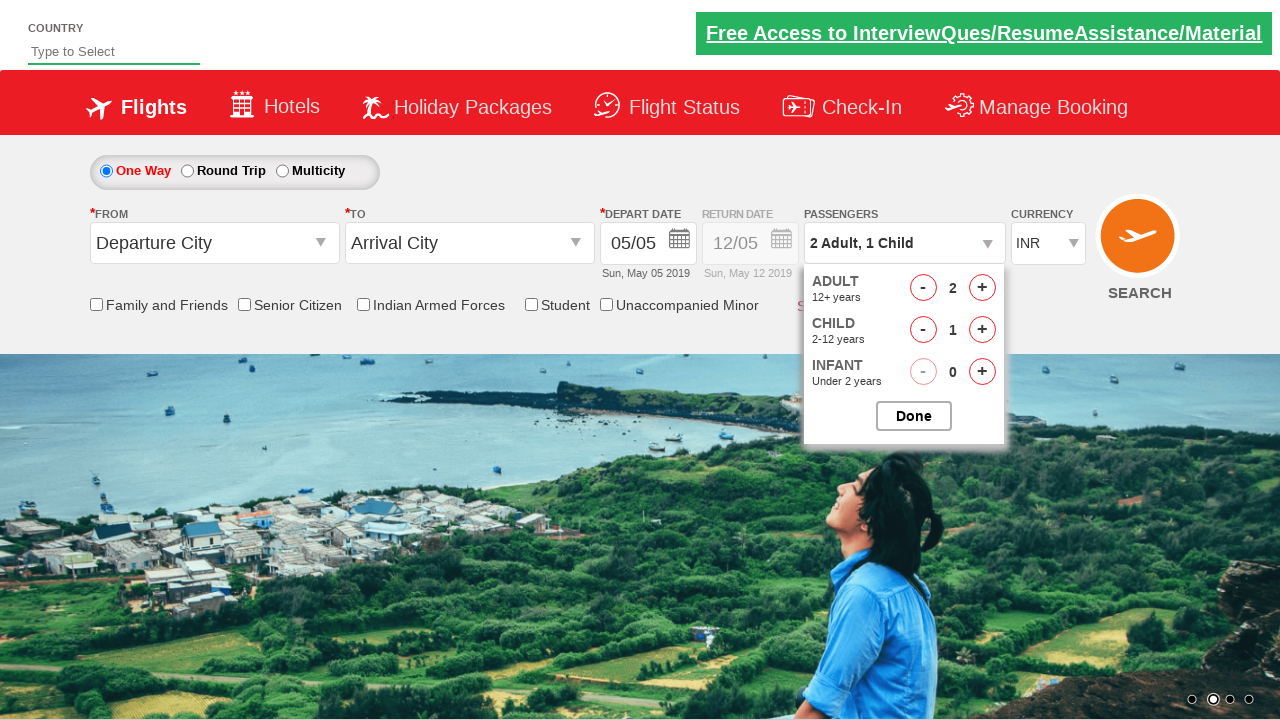

Increased infant passenger count (iteration 1) at (982, 372) on #hrefIncInf
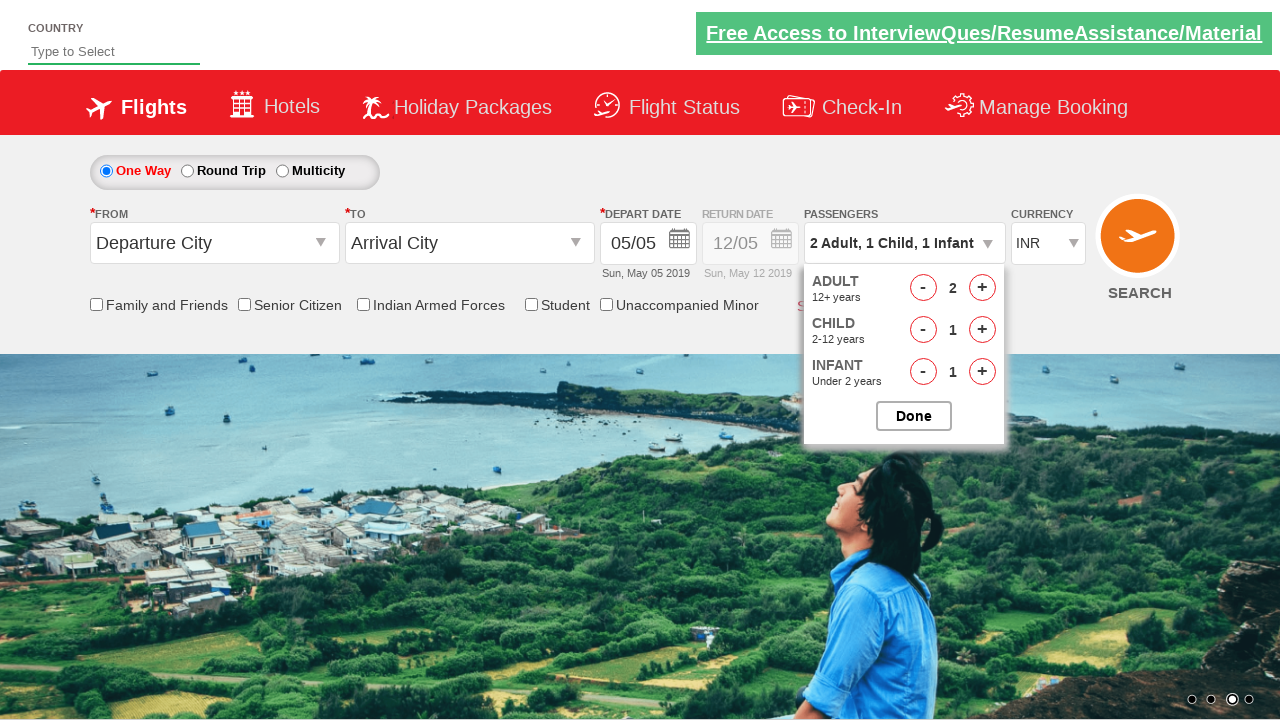

Increased adult passenger count (iteration 2) at (982, 288) on #hrefIncAdt
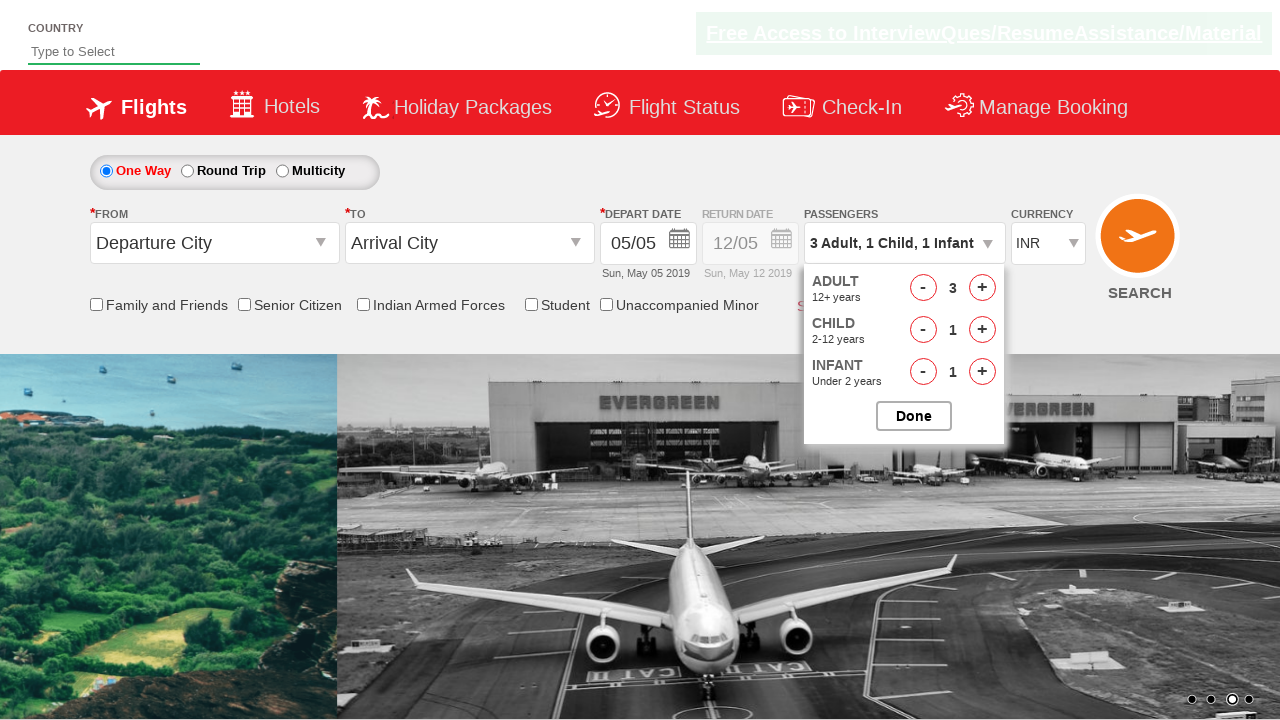

Increased child passenger count (iteration 2) at (982, 330) on #hrefIncChd
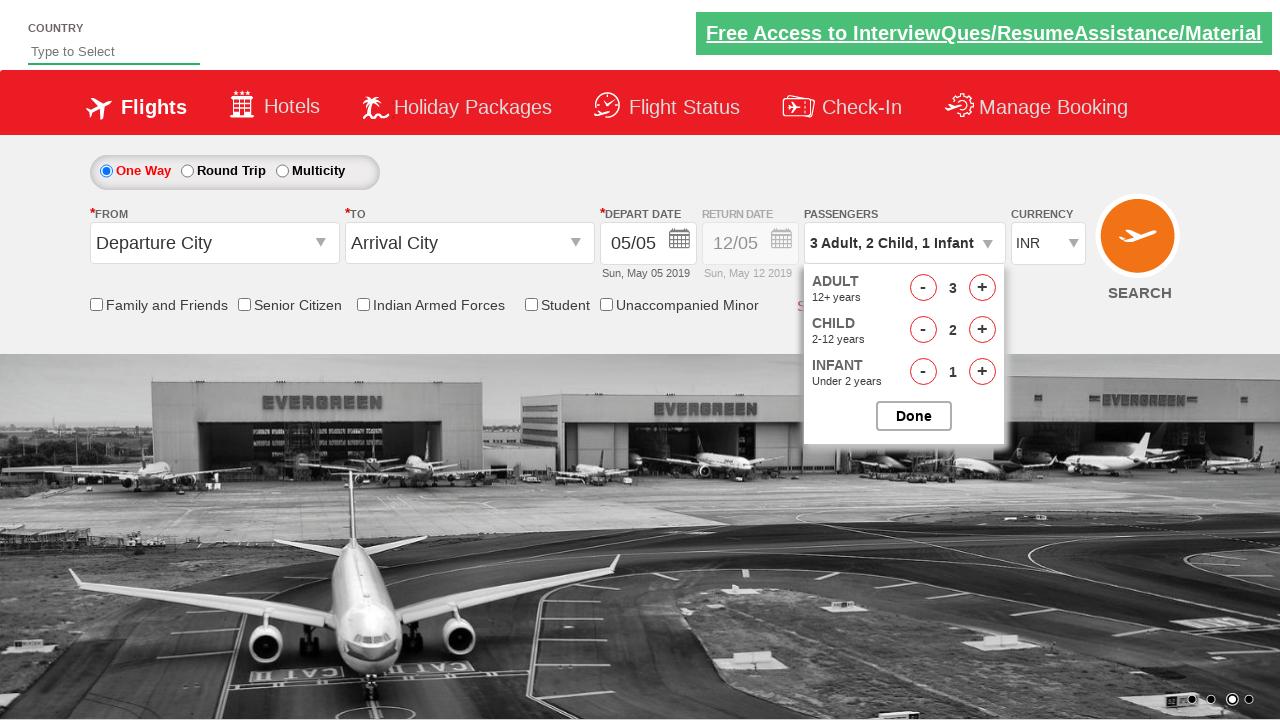

Increased infant passenger count (iteration 2) at (982, 372) on #hrefIncInf
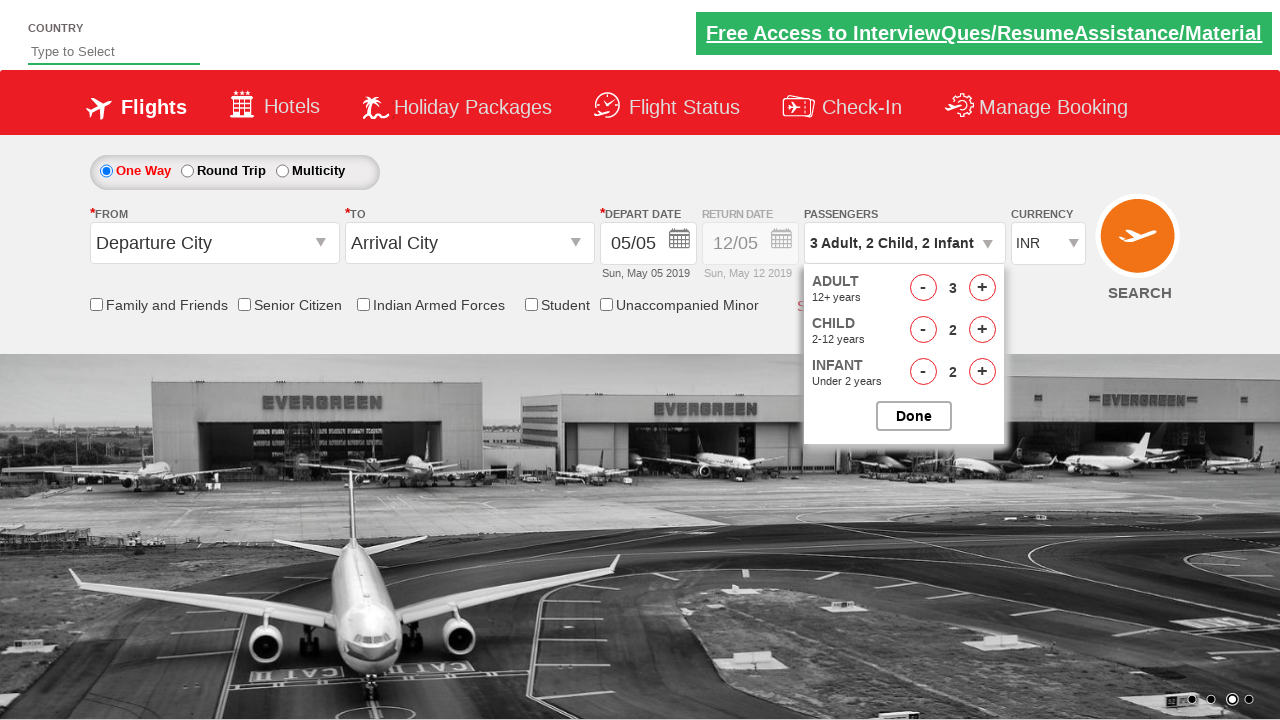

Closed passenger info dropdown at (914, 416) on #btnclosepaxoption
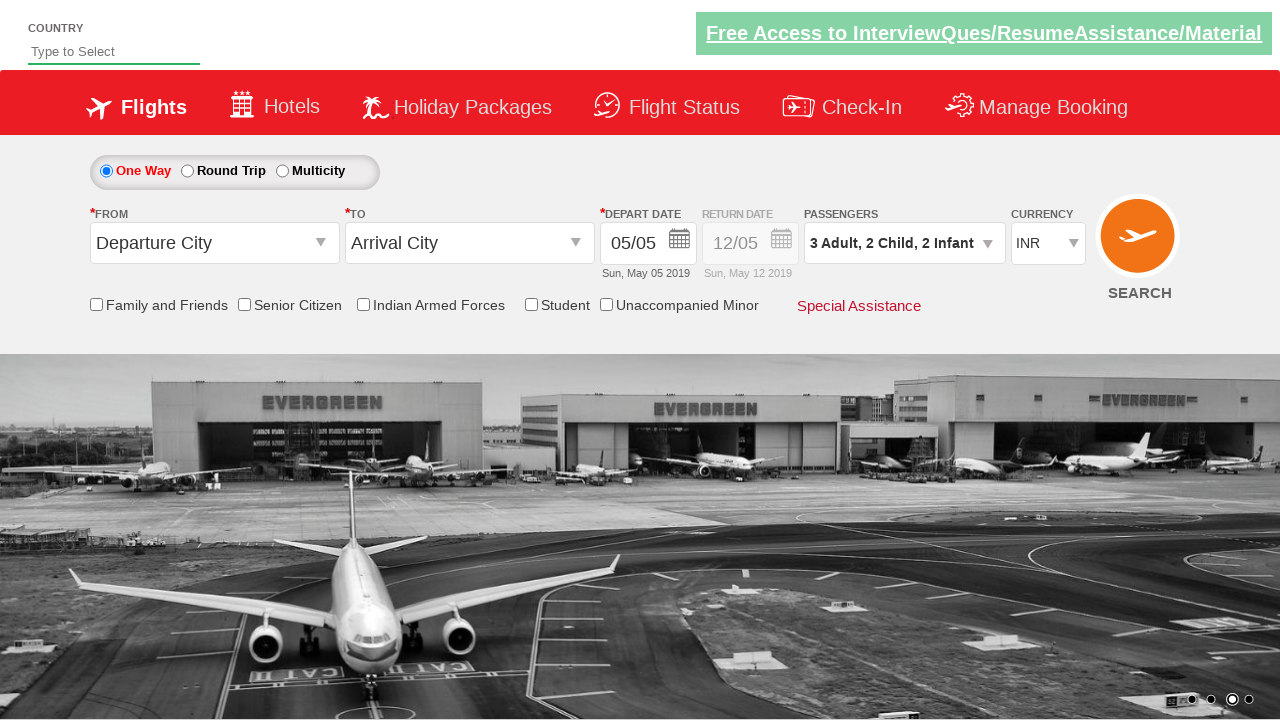

Verified passenger info element is displayed
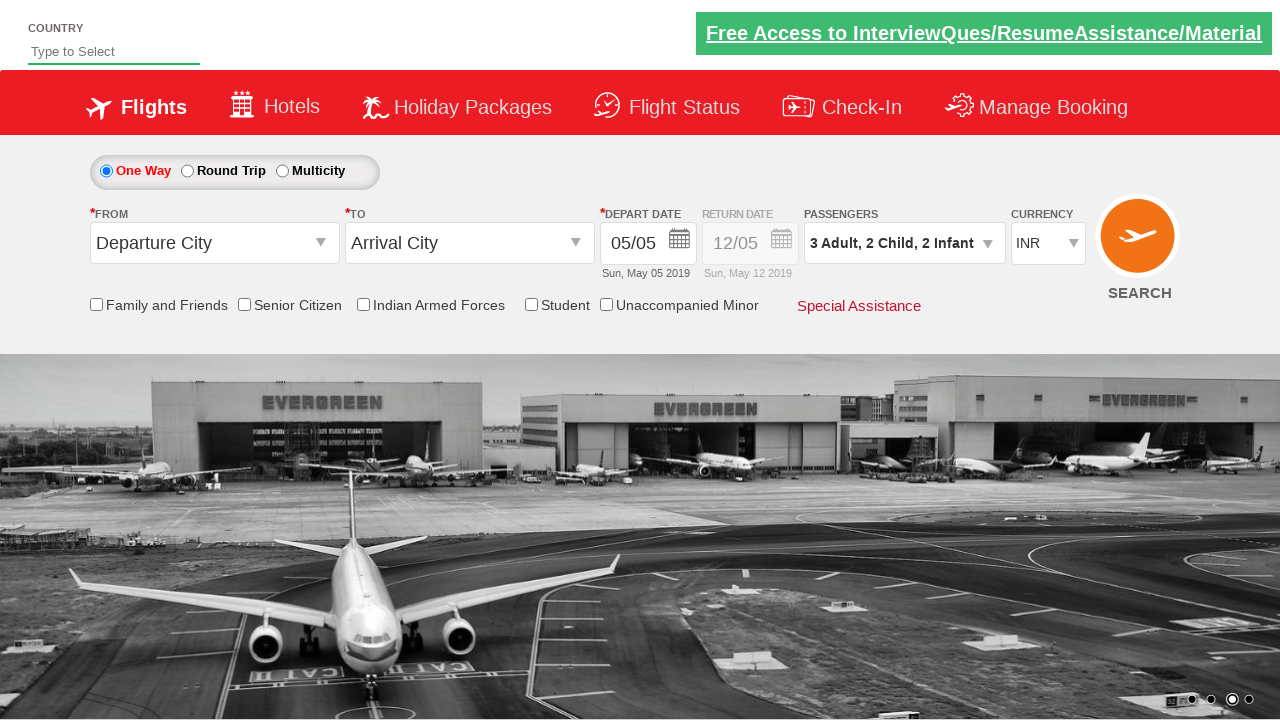

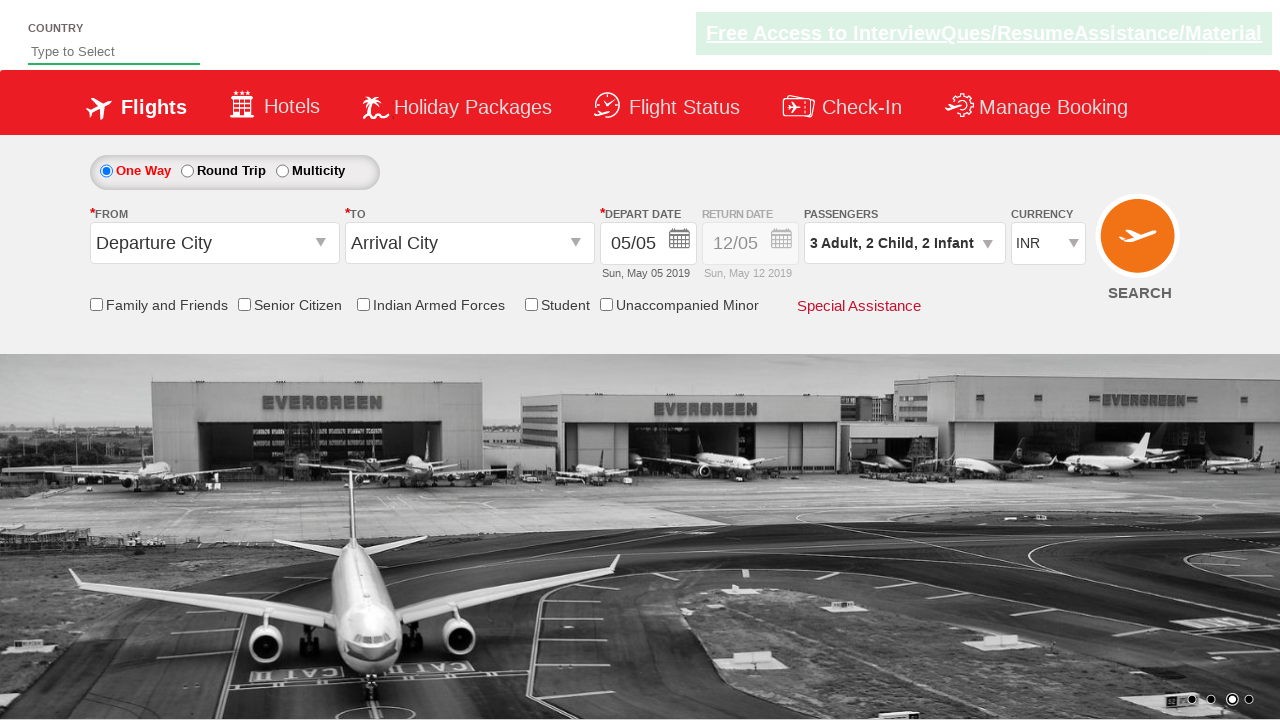